Tests adding products to cart on a product page by clicking "Add to cart" buttons multiple times for different products

Starting URL: https://material.playwrightvn.com/

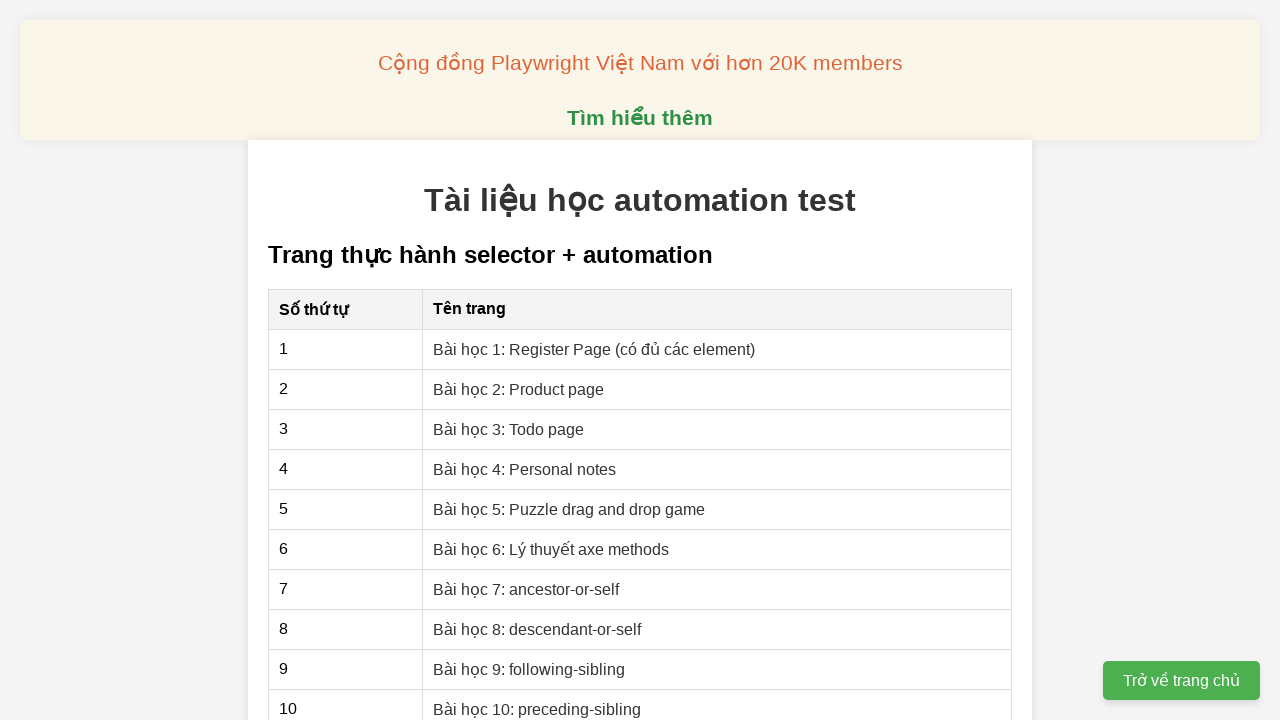

Clicked link to navigate to Lesson 2 XPath product page at (519, 389) on xpath=//a[@href="02-xpath-product-page.html"]
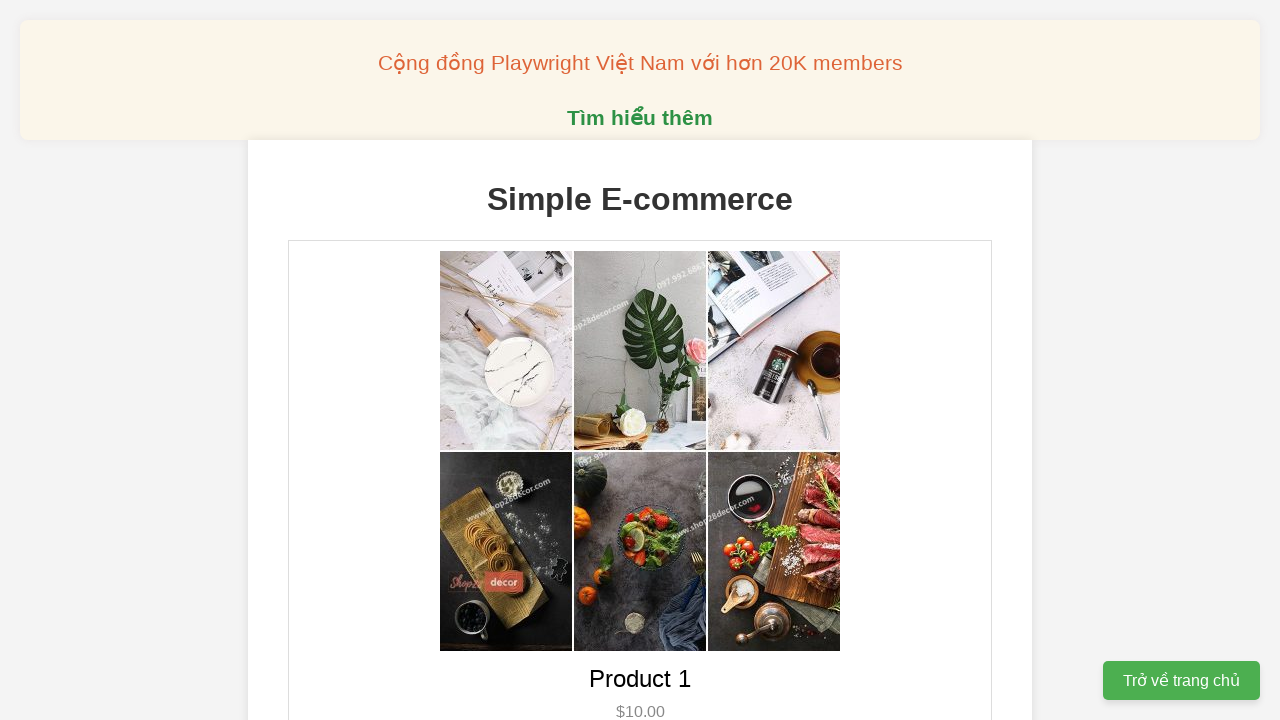

Added product 1 to cart (clicked 'Add to cart' button twice) at (640, 360) on xpath=//button[@data-product-id="1"]
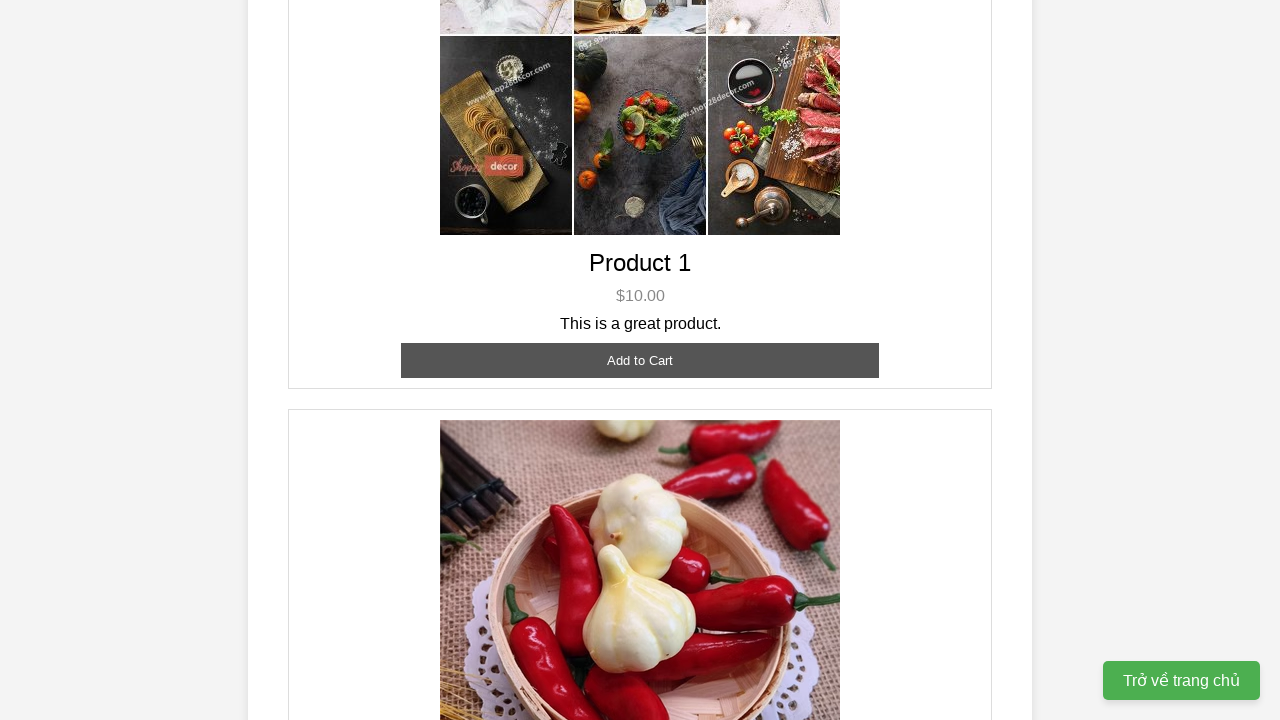

Added product 2 to cart (clicked 'Add to cart' button three times) at (640, 360) on xpath=//button[@data-product-id="2"]
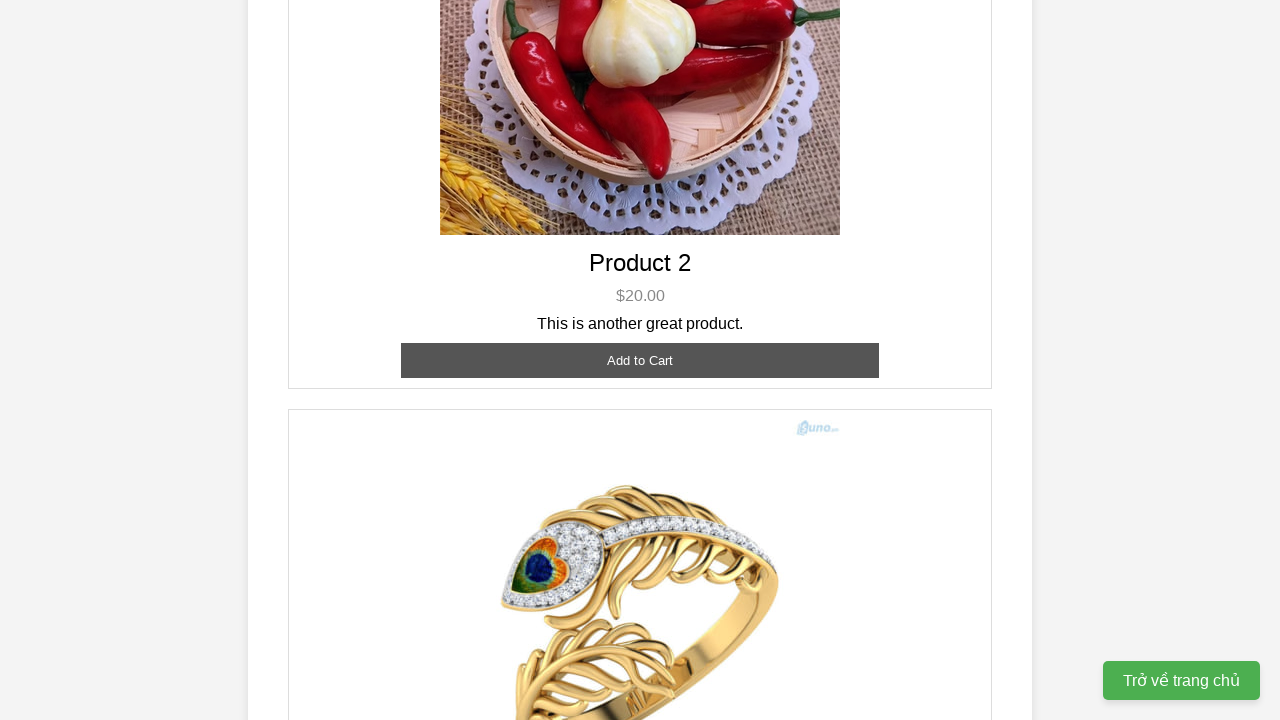

Added product 3 to cart (clicked 'Add to cart' button once) at (640, 388) on xpath=//button[@data-product-id="3"]
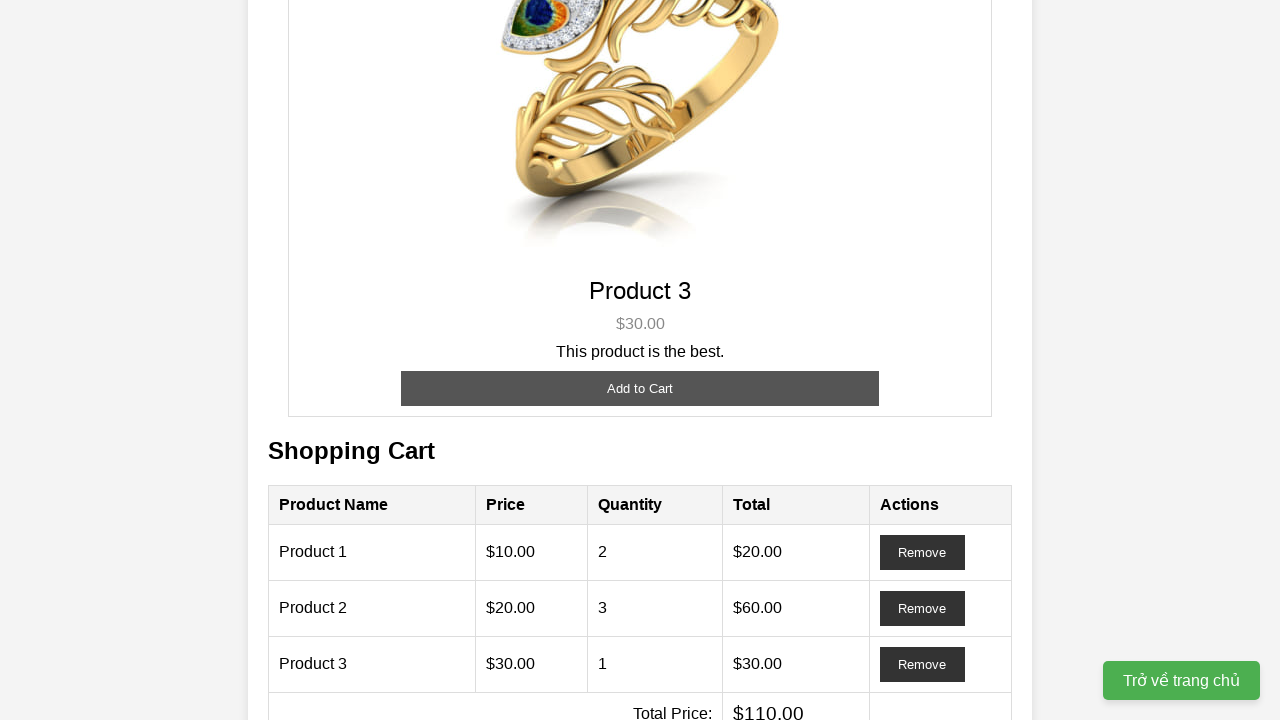

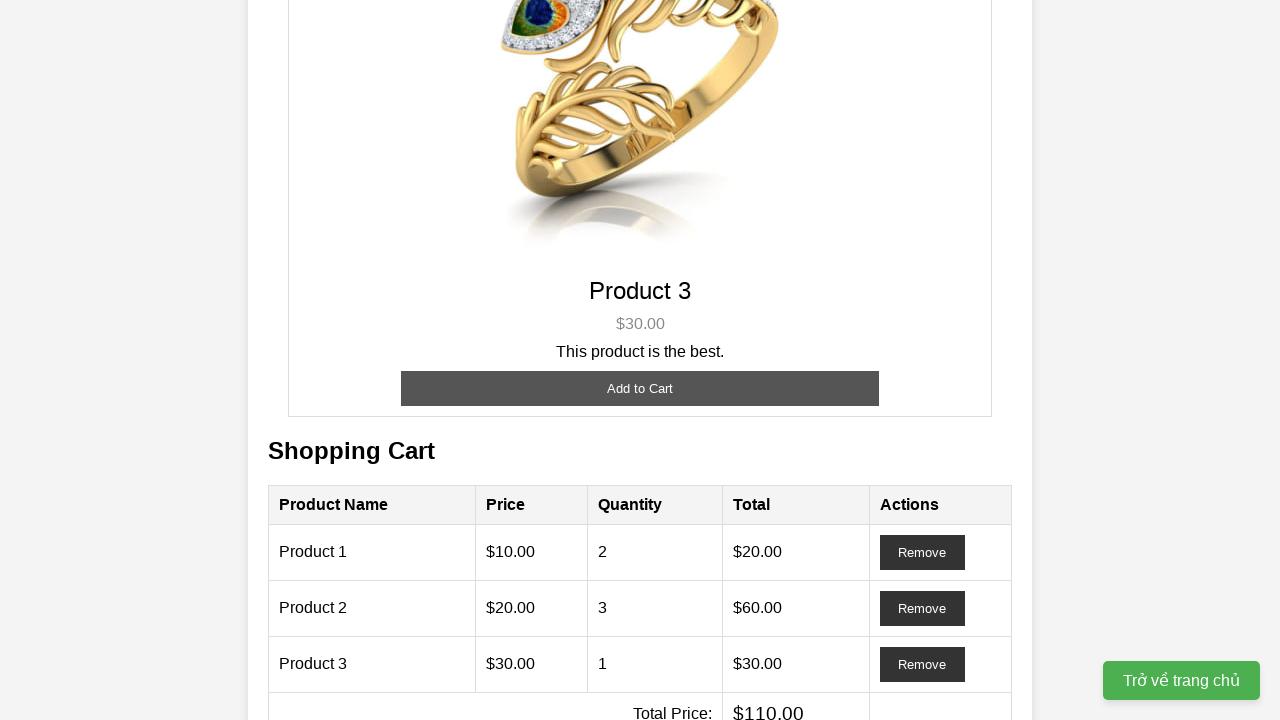